Tests the Automation Exercise website by verifying the number of links on the homepage, clicking the Products link, and verifying the special offer element is displayed

Starting URL: https://www.automationexercise.com/

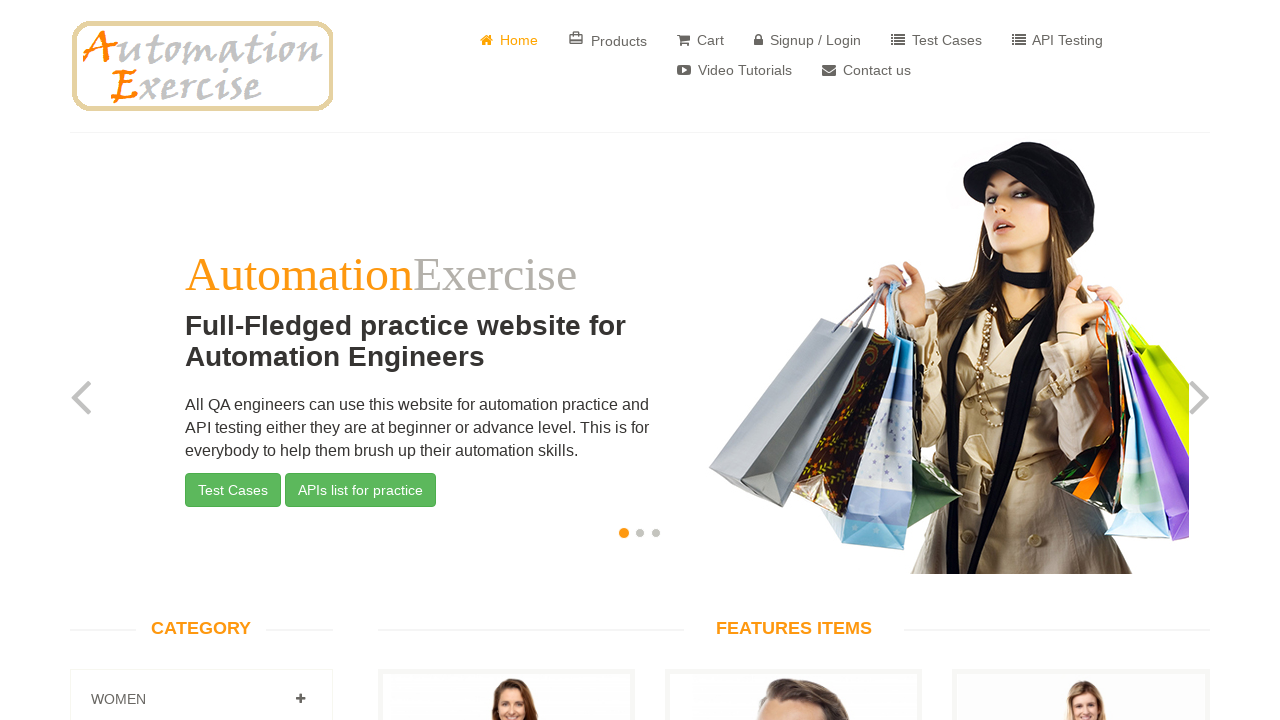

Waited for links to load on homepage
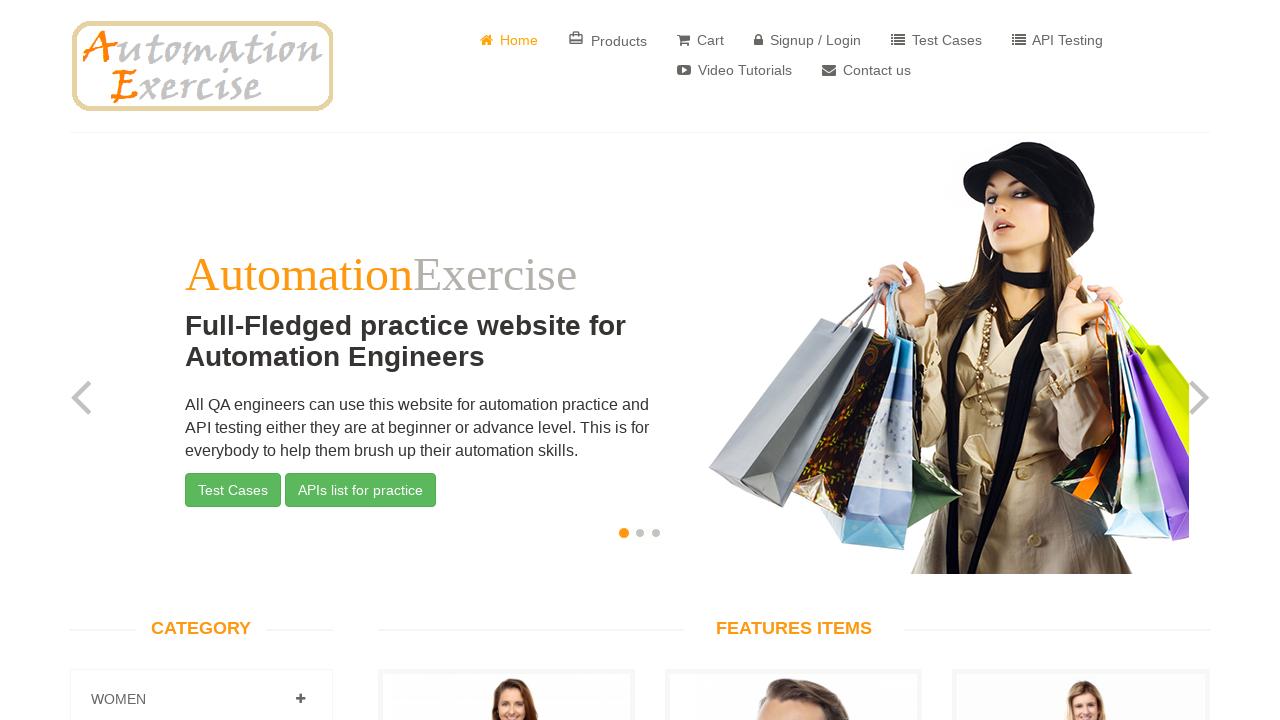

Retrieved all 147 links from the homepage
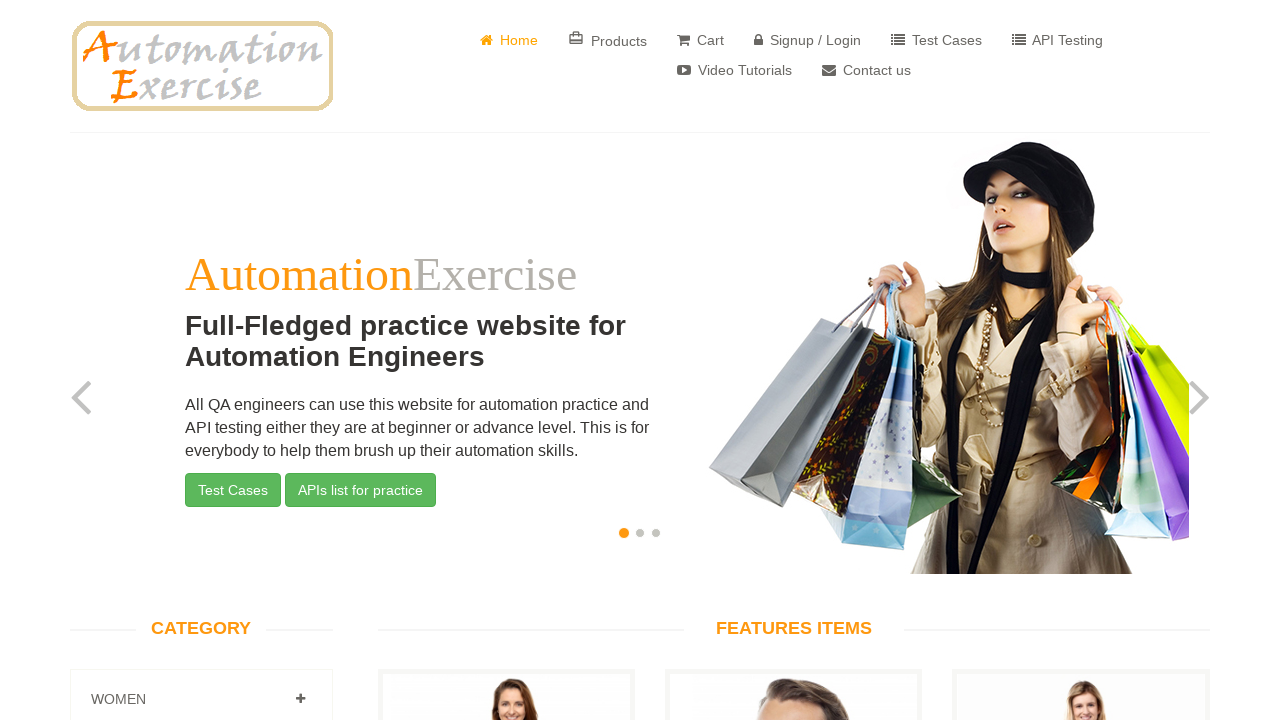

Clicked on Products link at (608, 40) on a:has-text('Products')
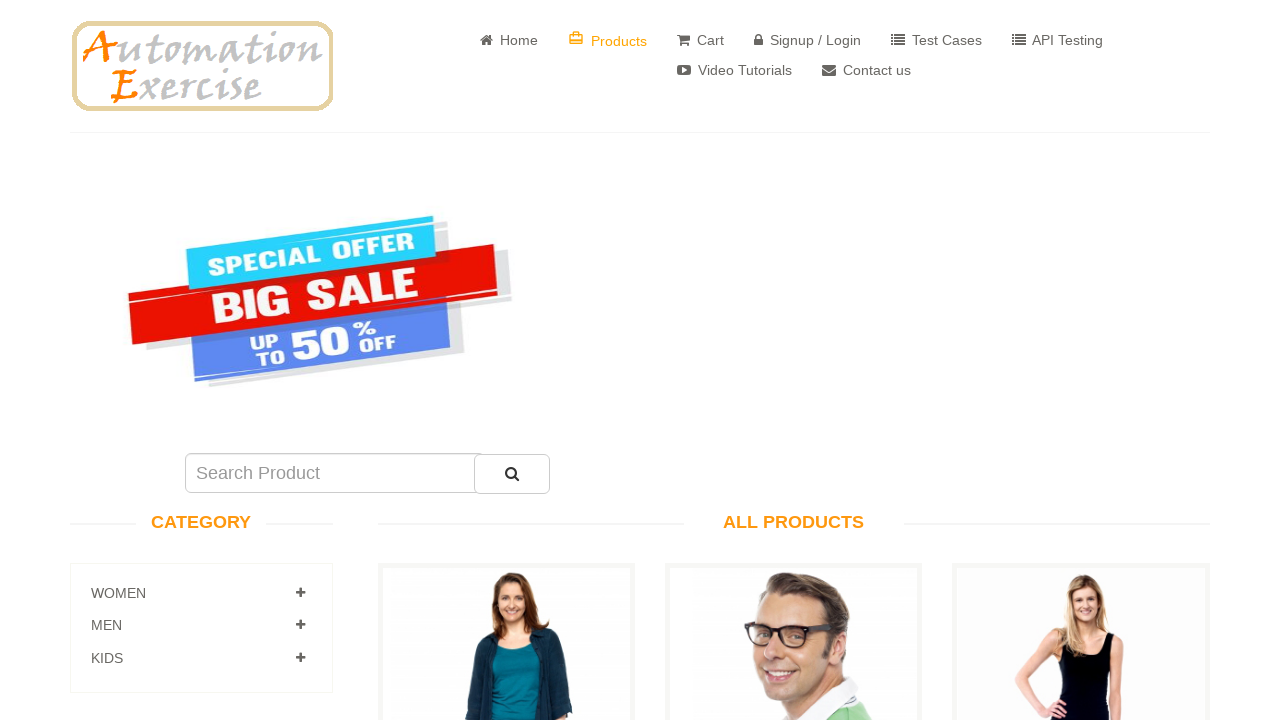

Special offer element (#sale_image) is displayed on Products page
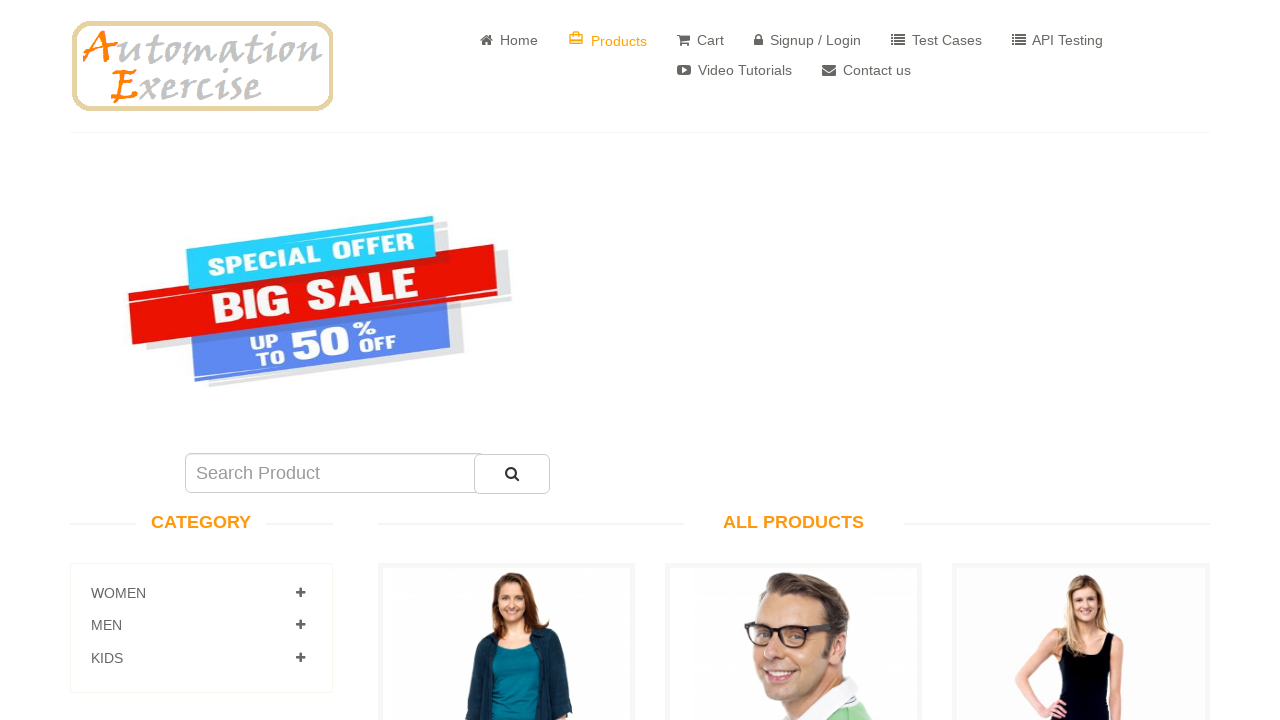

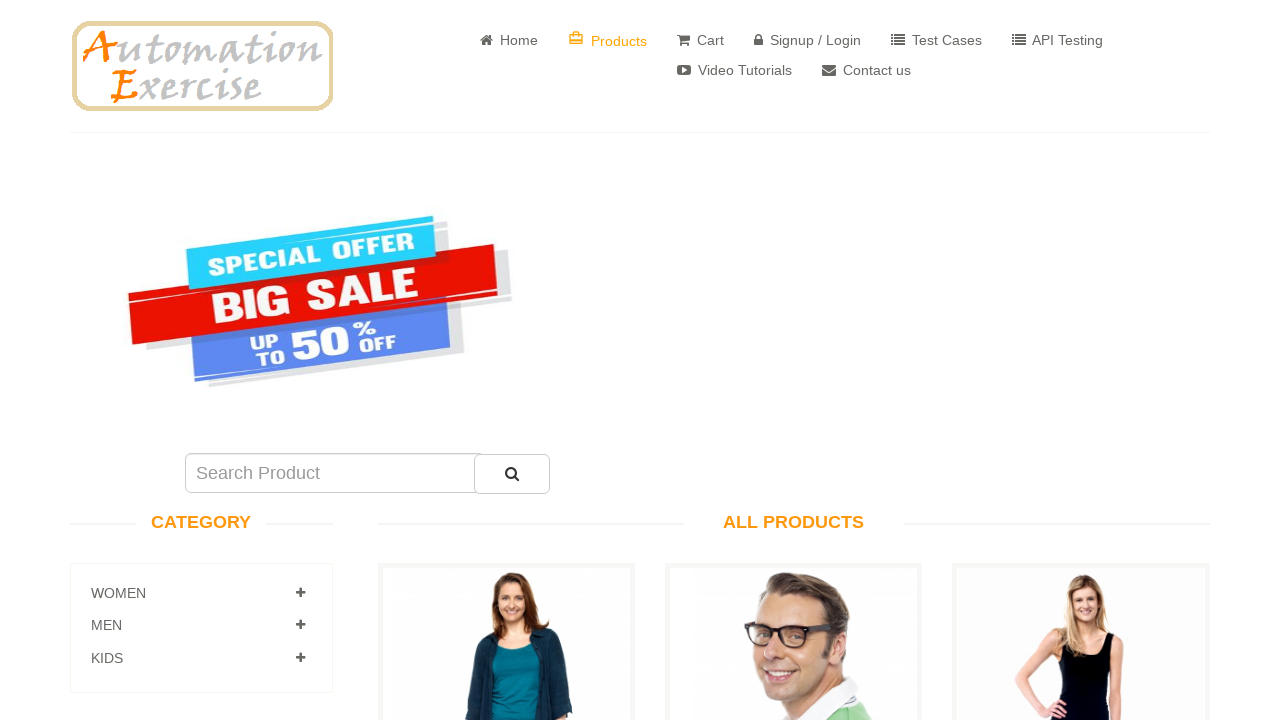